Tests a registration form by filling in first name, last name, and city fields, then submitting the form and verifying the success message is displayed.

Starting URL: http://suninjuly.github.io/registration1.html

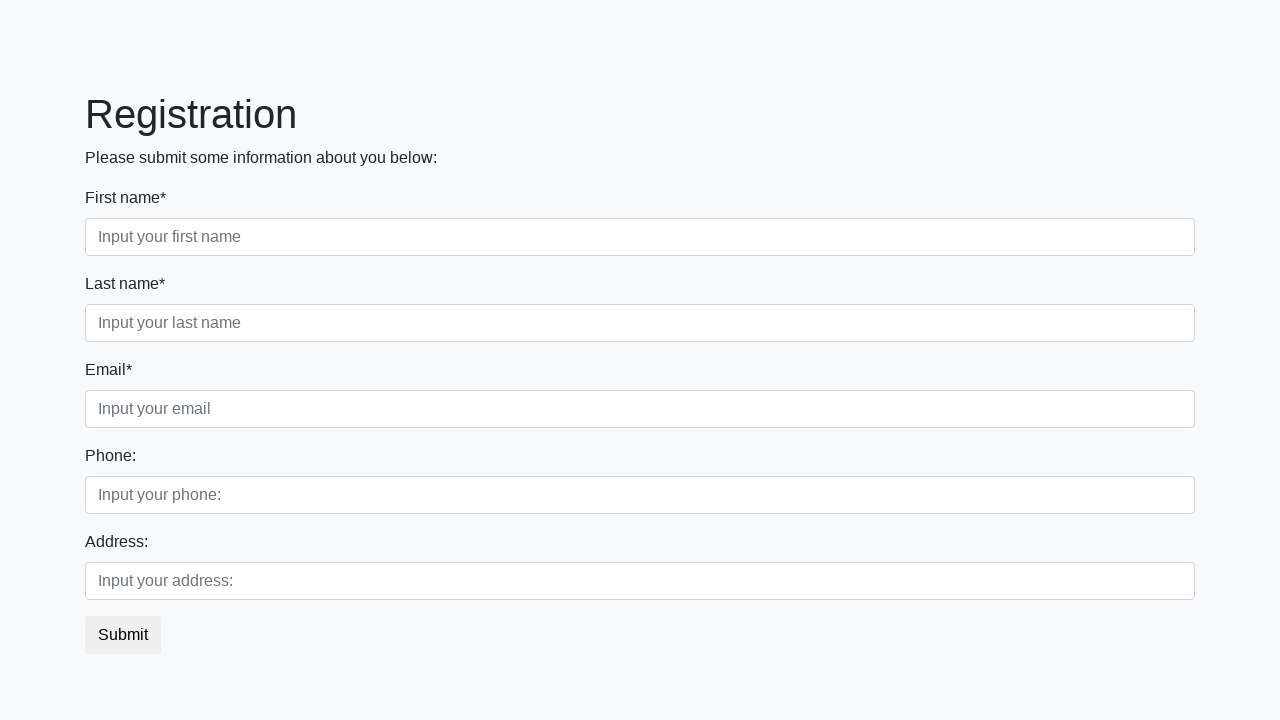

Filled first name field with 'Ivan' on .form-control.first
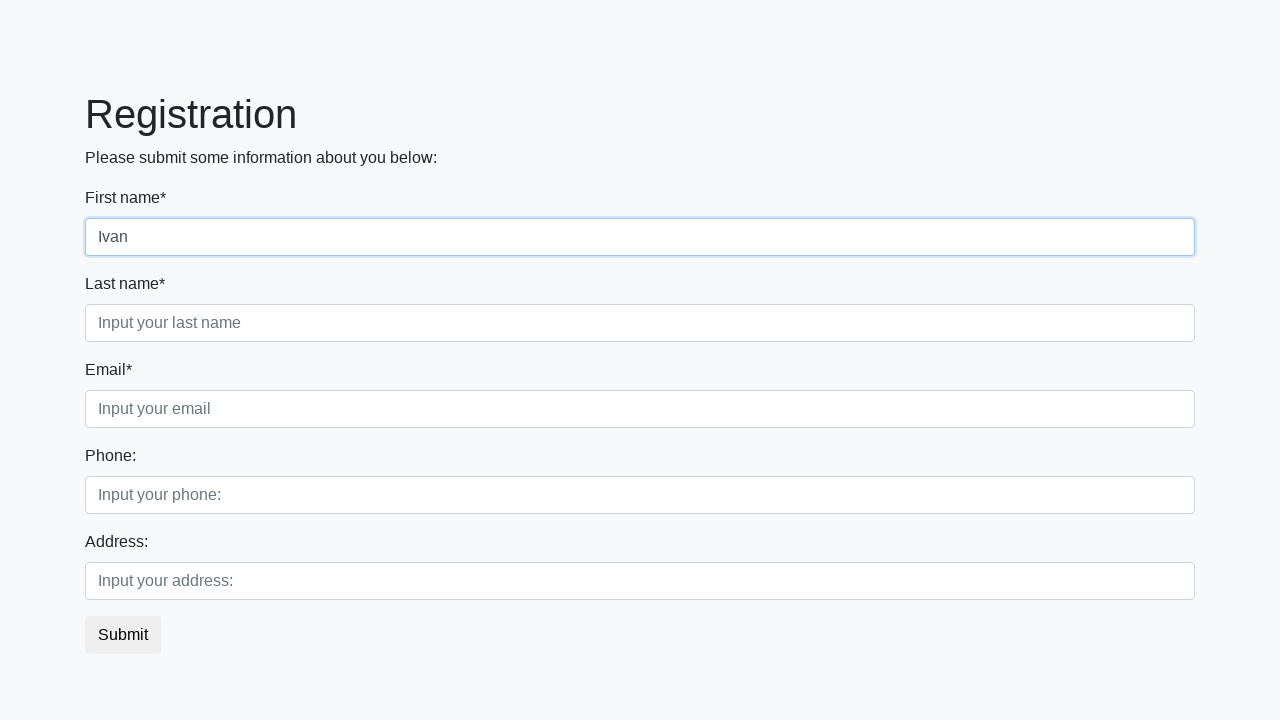

Filled last name field with 'Petrov' on .form-control.second
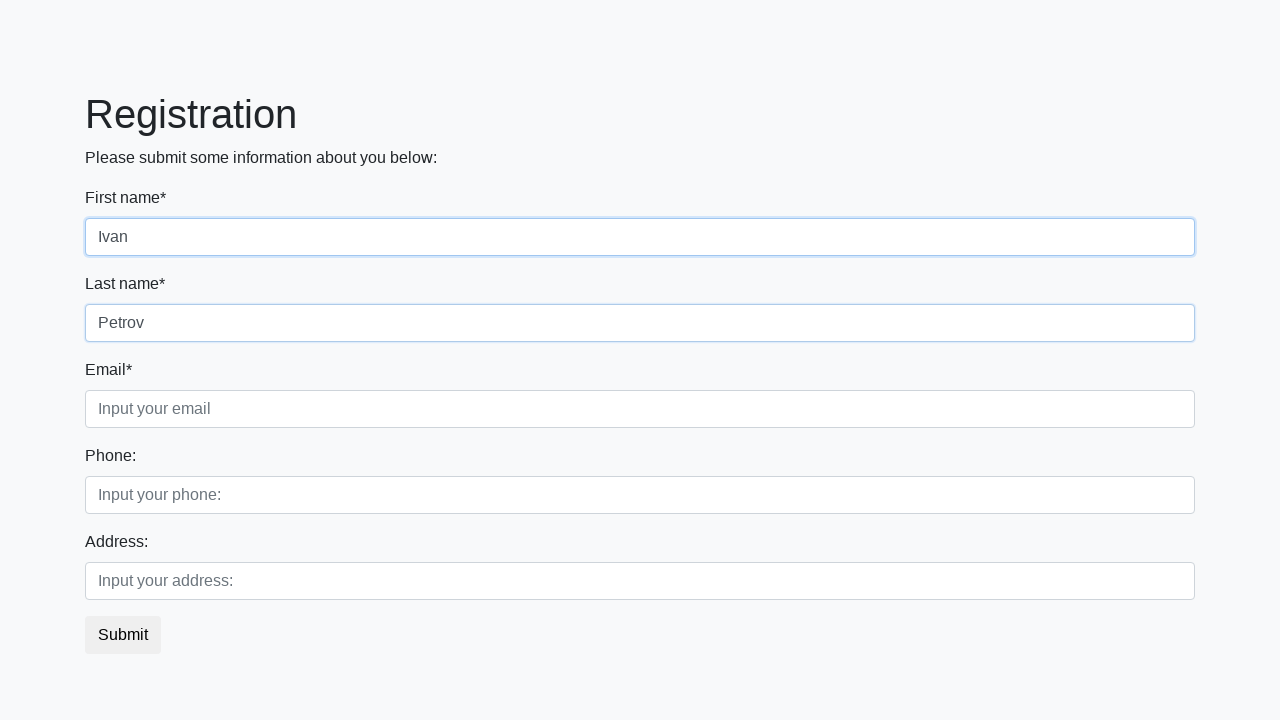

Filled city field with 'Smolensk' on .form-control.third
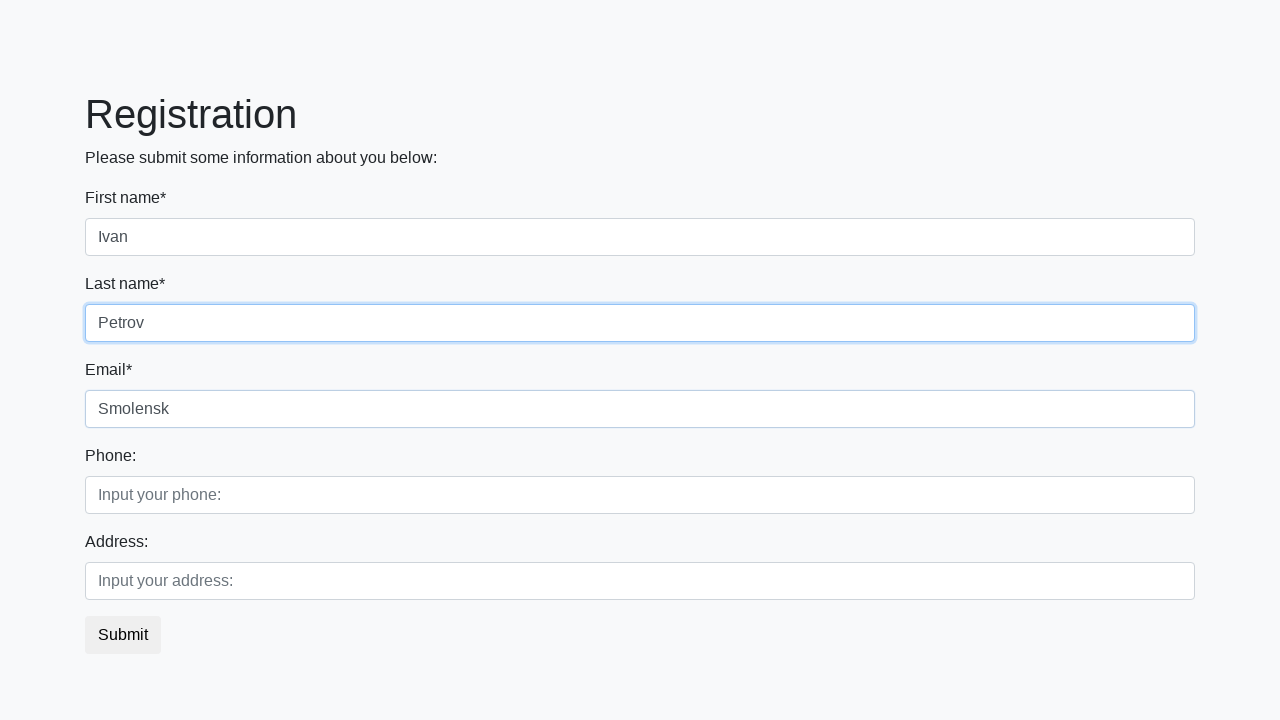

Clicked submit button at (123, 635) on button.btn
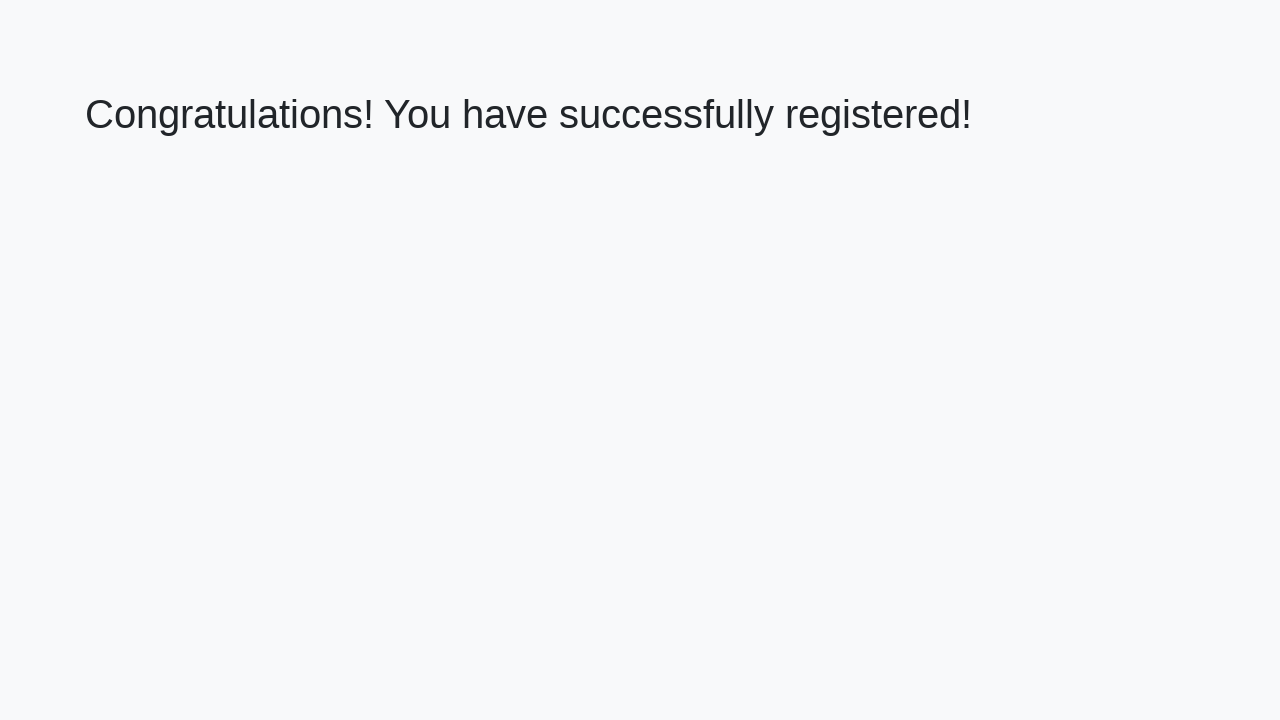

Success message appeared
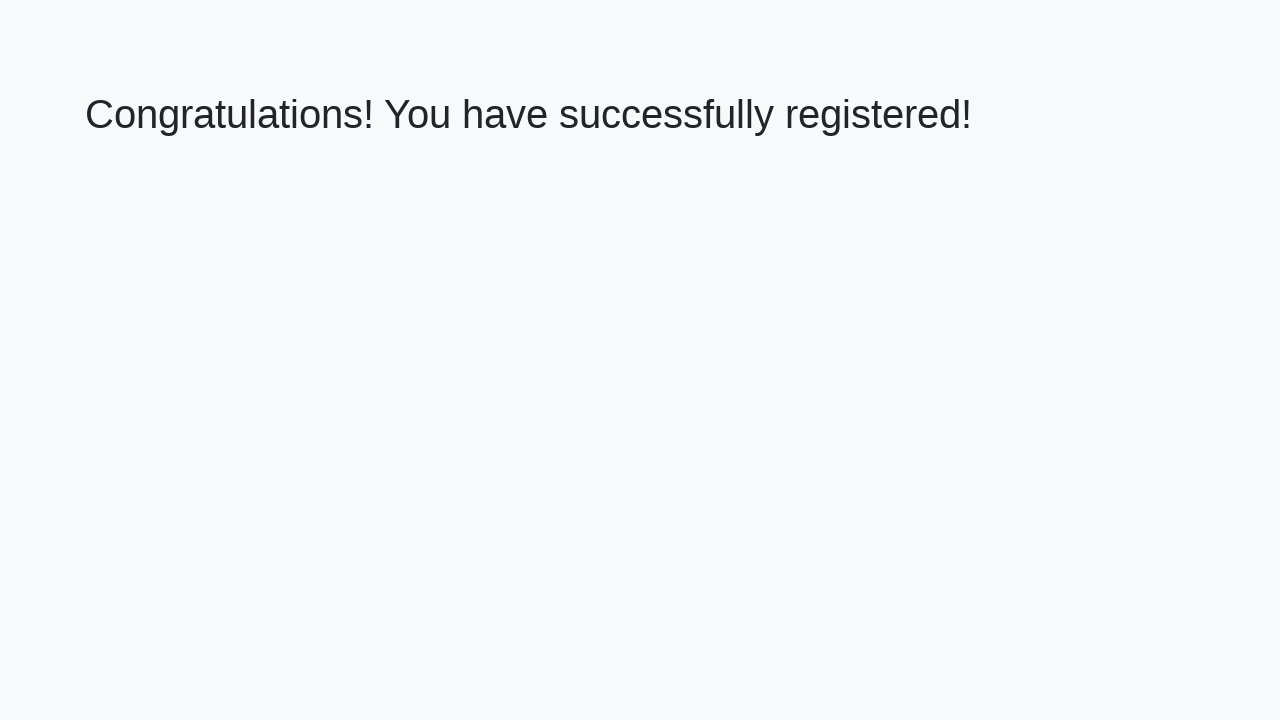

Retrieved success message text
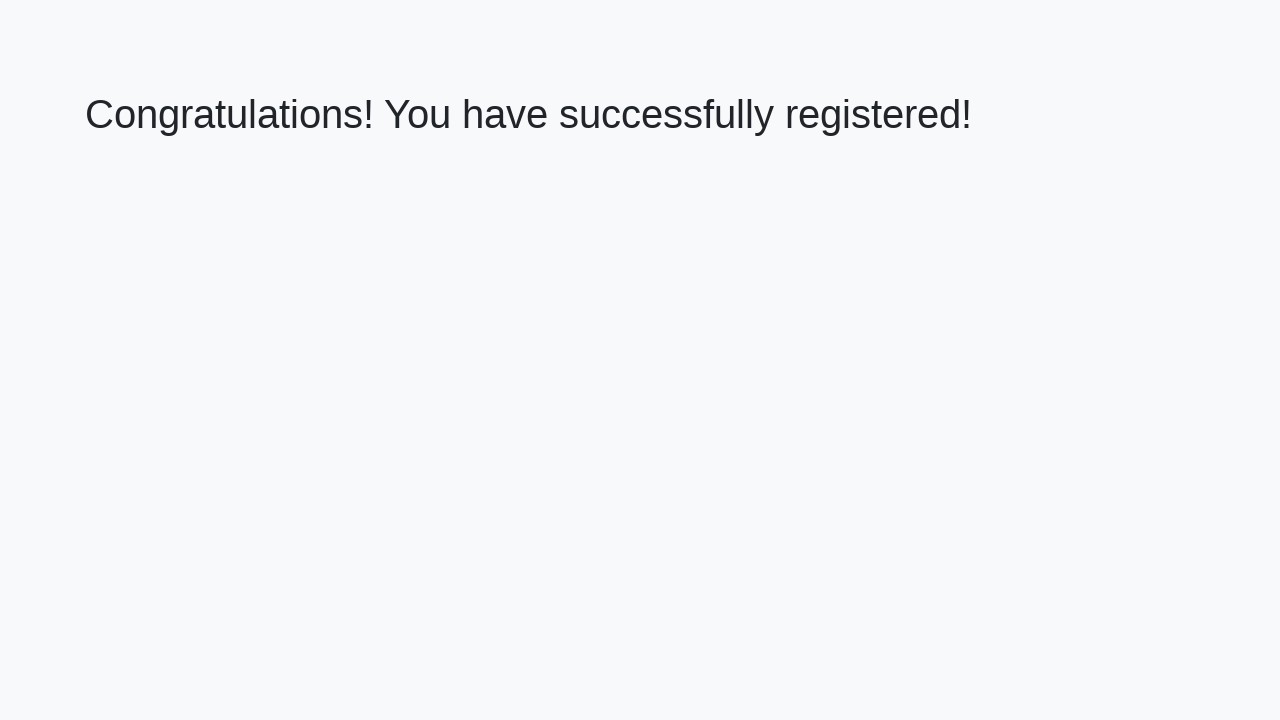

Verified success message: 'Congratulations! You have successfully registered!'
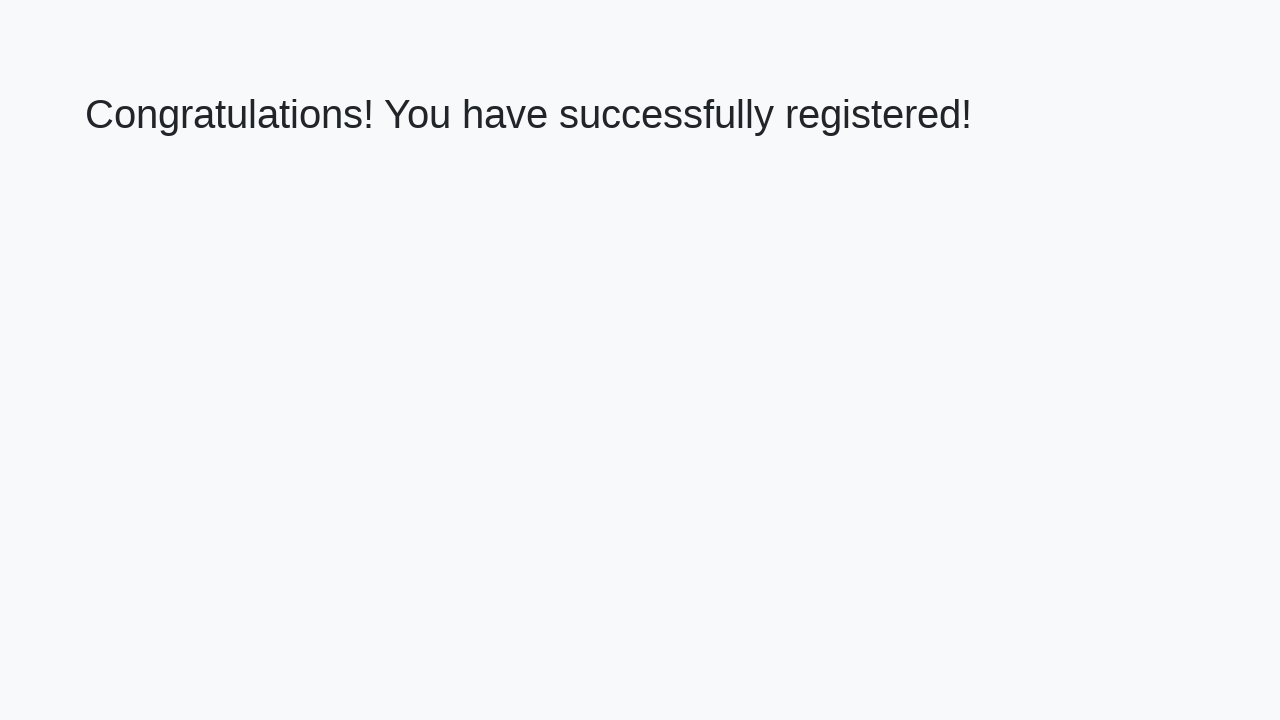

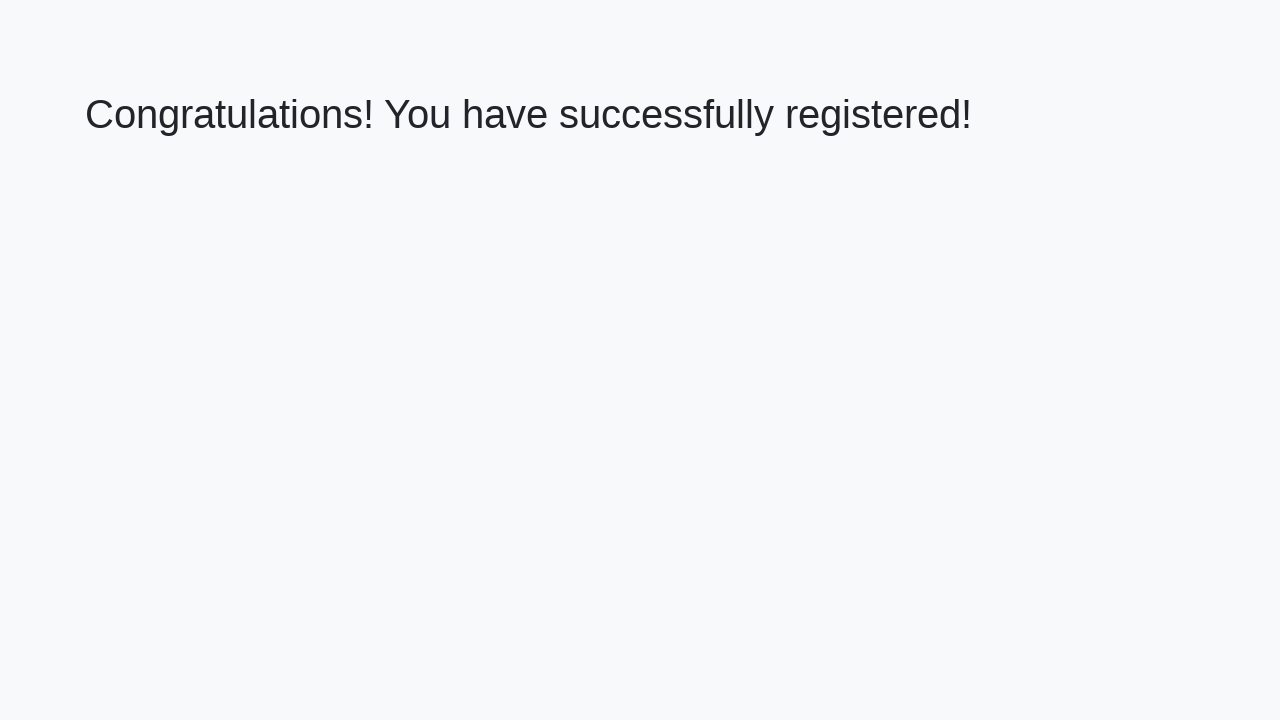